Navigates to a GitHub repository file page and clicks the download raw button to download the file

Starting URL: https://github.com/pytest-dev/pytest/blob/main/README.rst

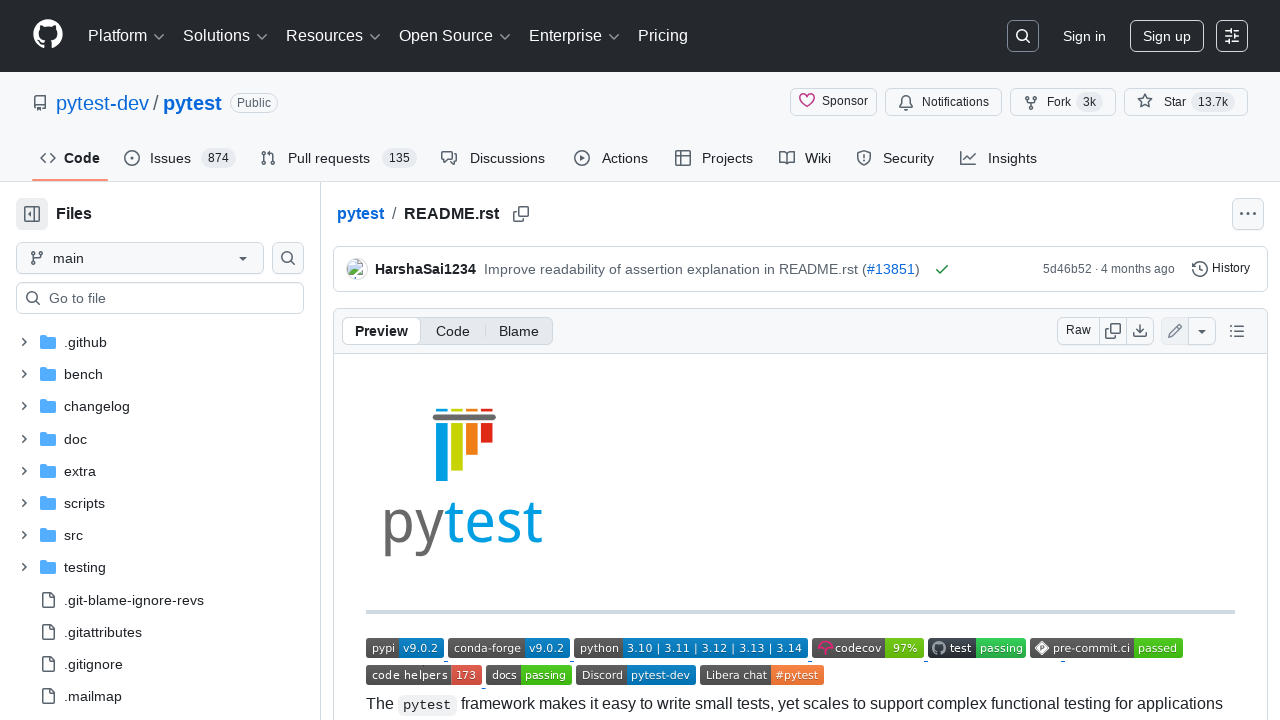

Clicked the download raw button to initiate file download at (1140, 331) on [data-testid="download-raw-button"]
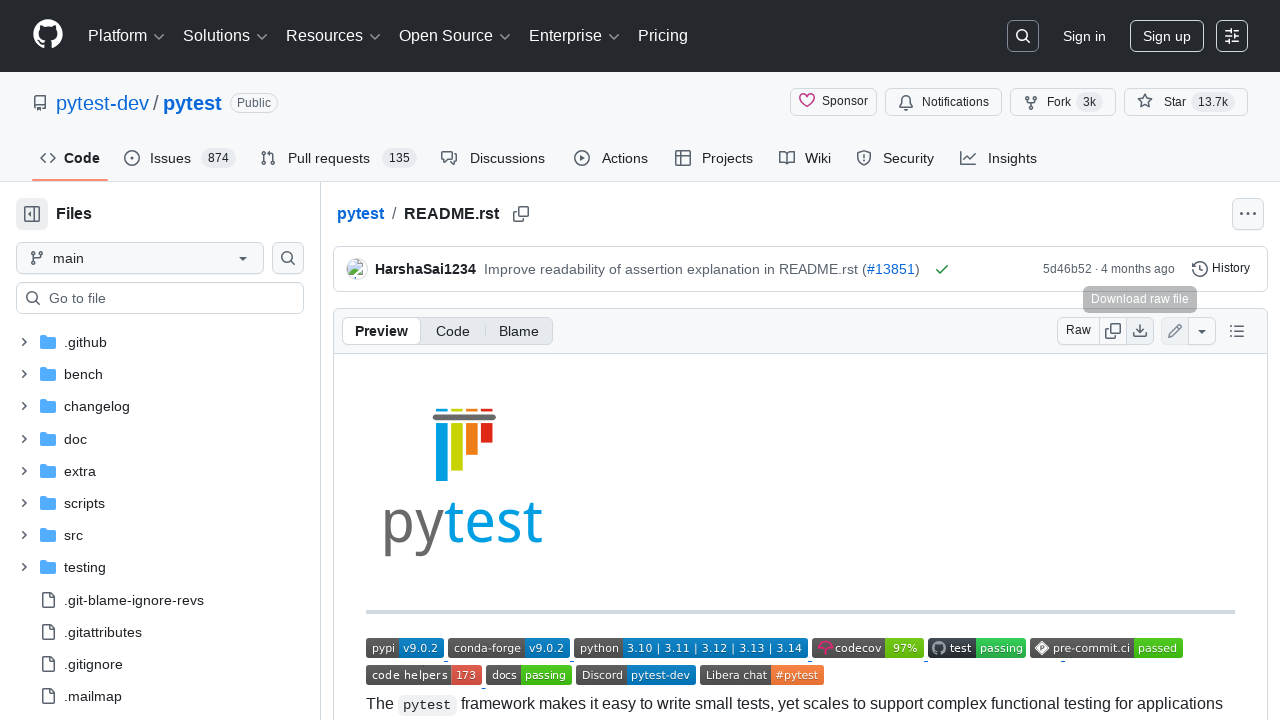

Waited 2 seconds for download to initiate
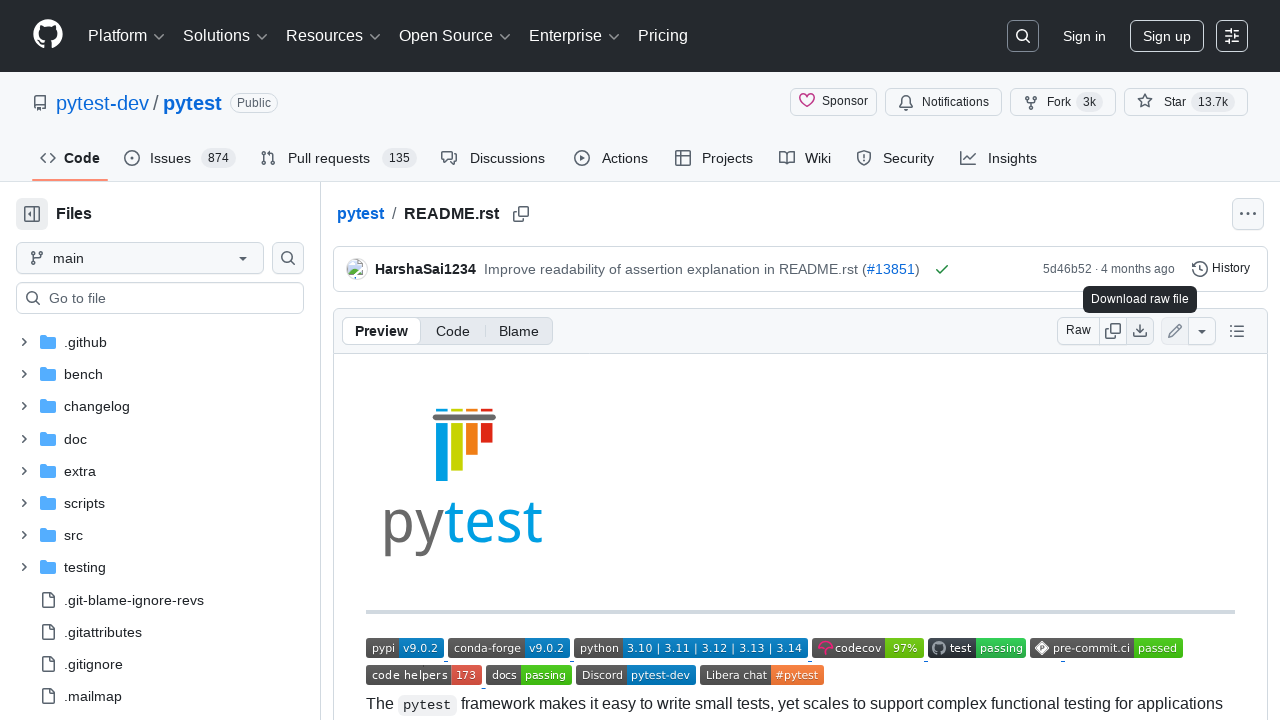

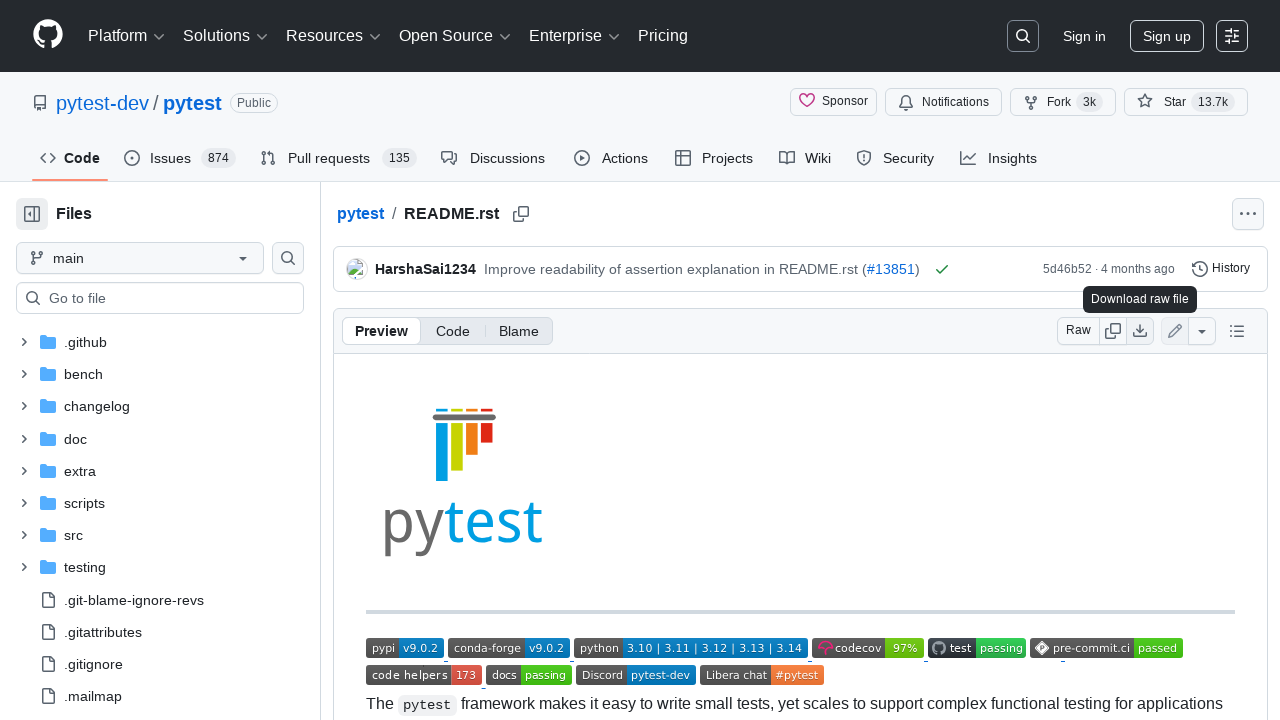